Tests that submitting an empty form does not add a record and the form remains open.

Starting URL: https://demoqa.com/webtables

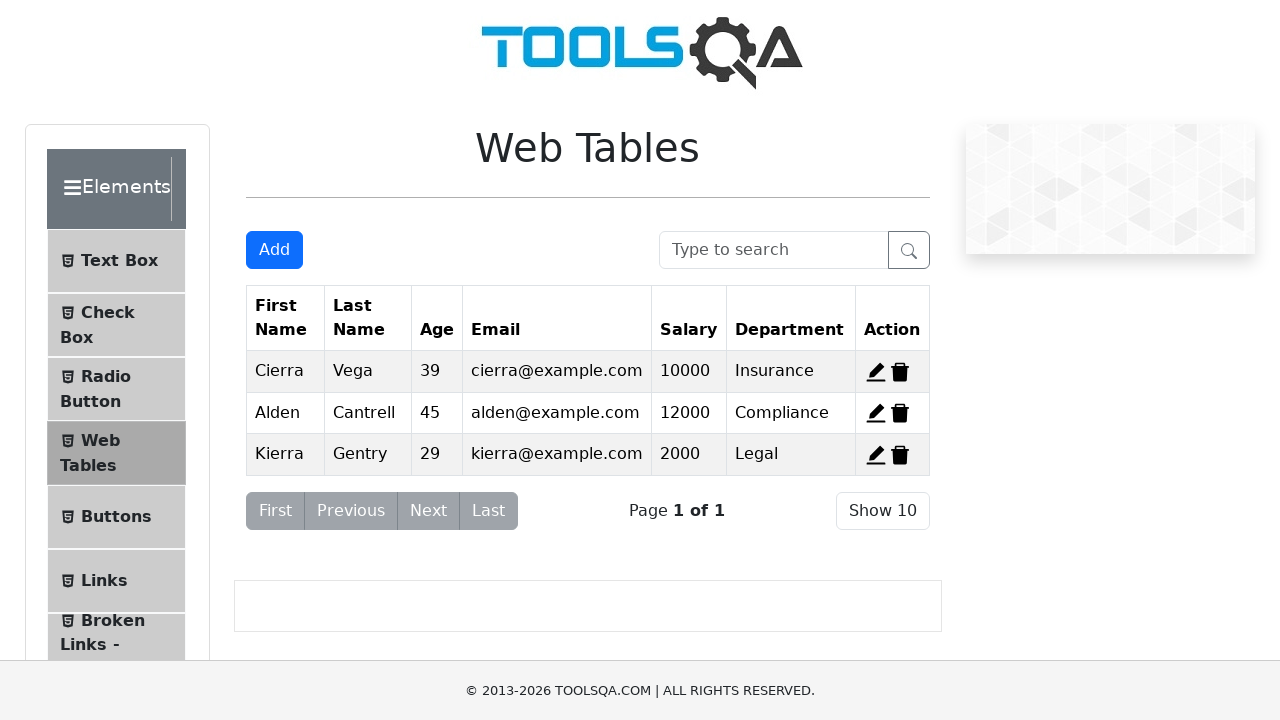

Clicked 'Add New Record' button to open the form at (274, 250) on #addNewRecordButton
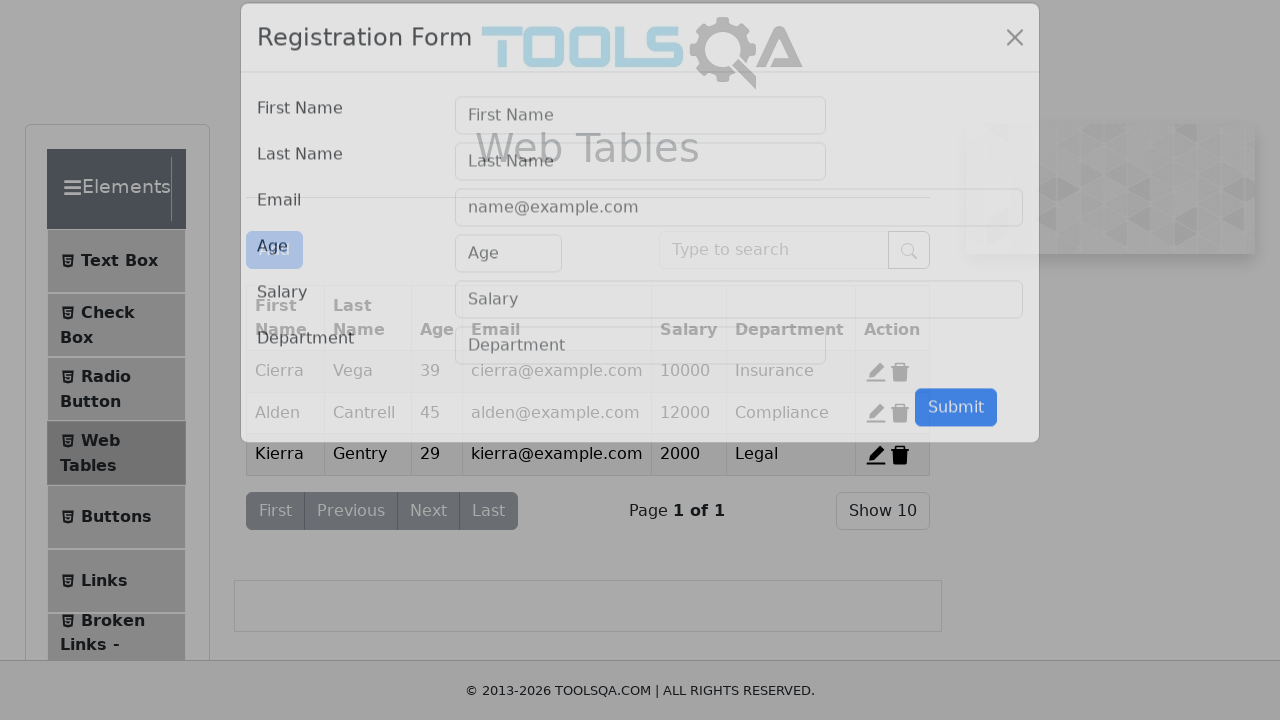

Clicked submit button without filling any form fields at (956, 433) on #submit
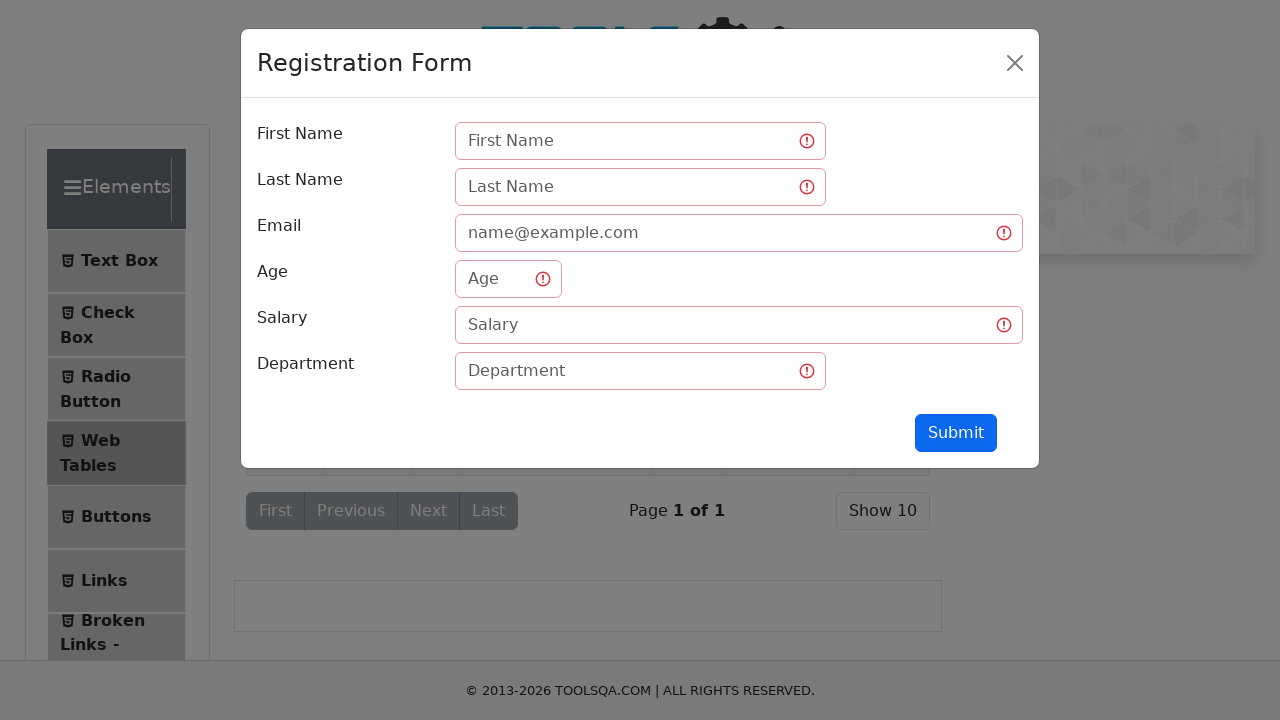

Verified that the form is still displayed after empty submission
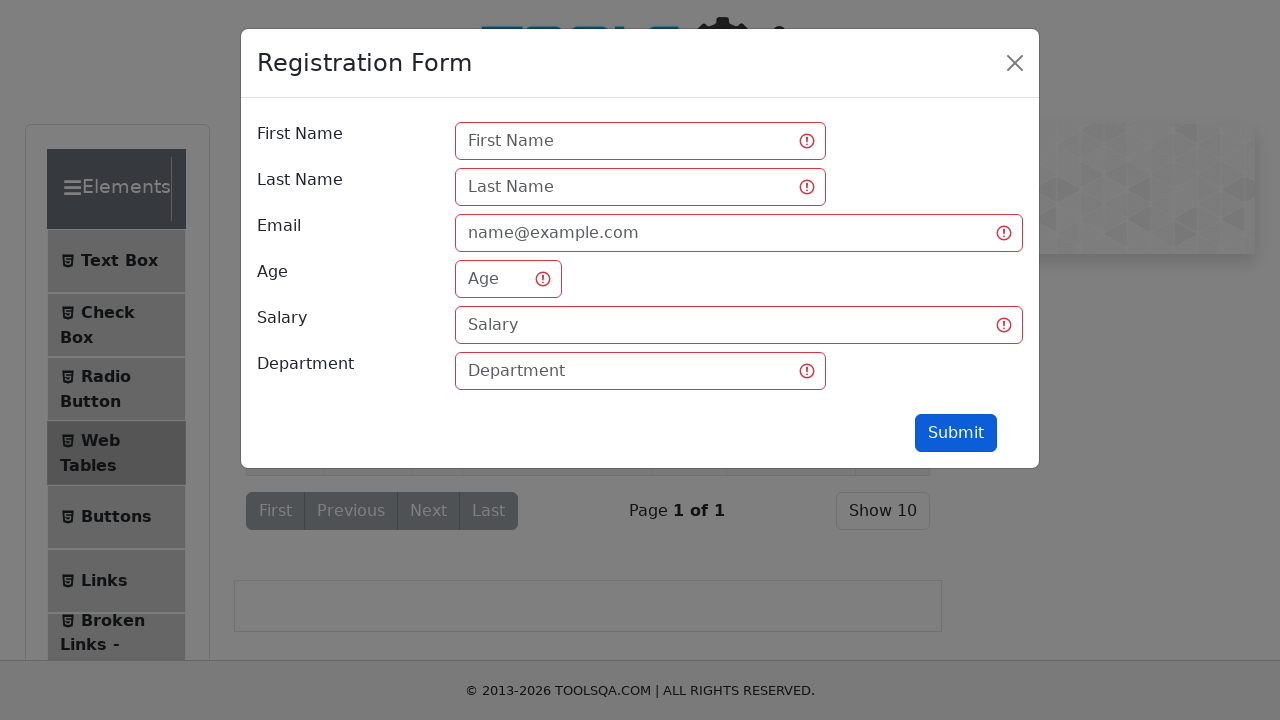

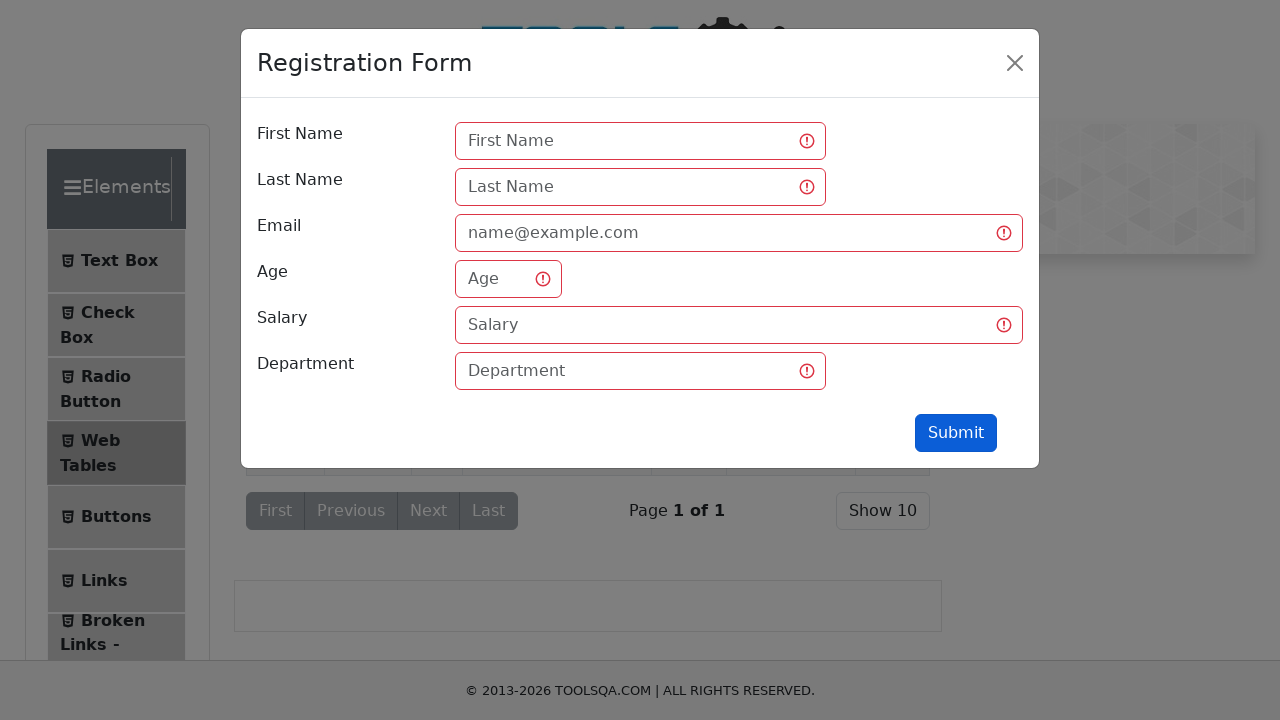